Tests finding element using CSS selector with multiple classes

Starting URL: https://www.saucedemo.com/

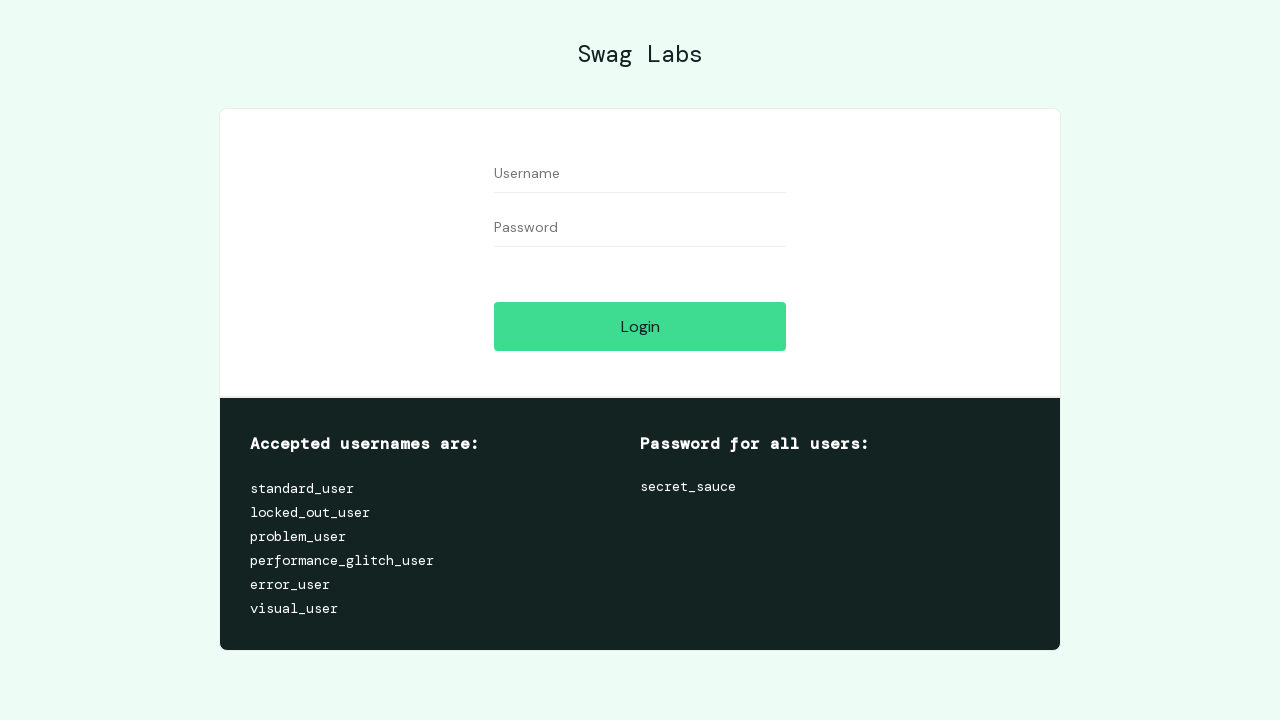

Filled username input field with 'csstest222' using CSS selector with multiple classes on .input_error.form_input[name='user-name']
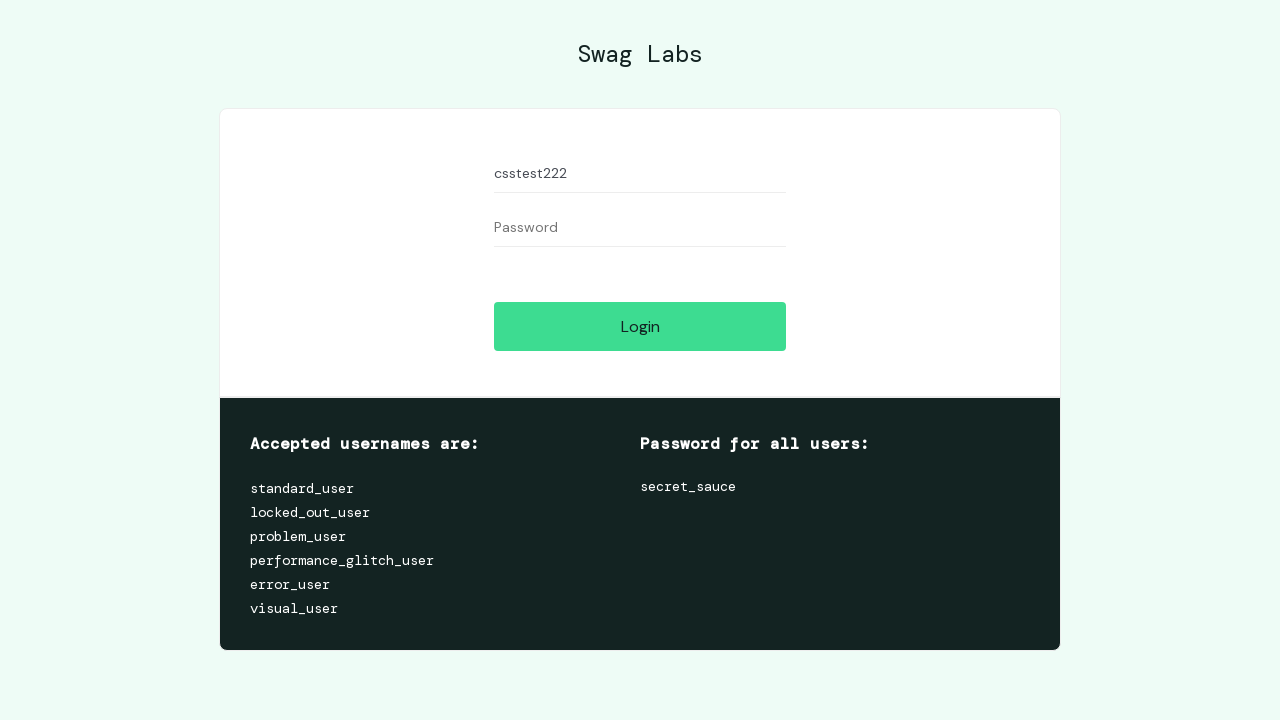

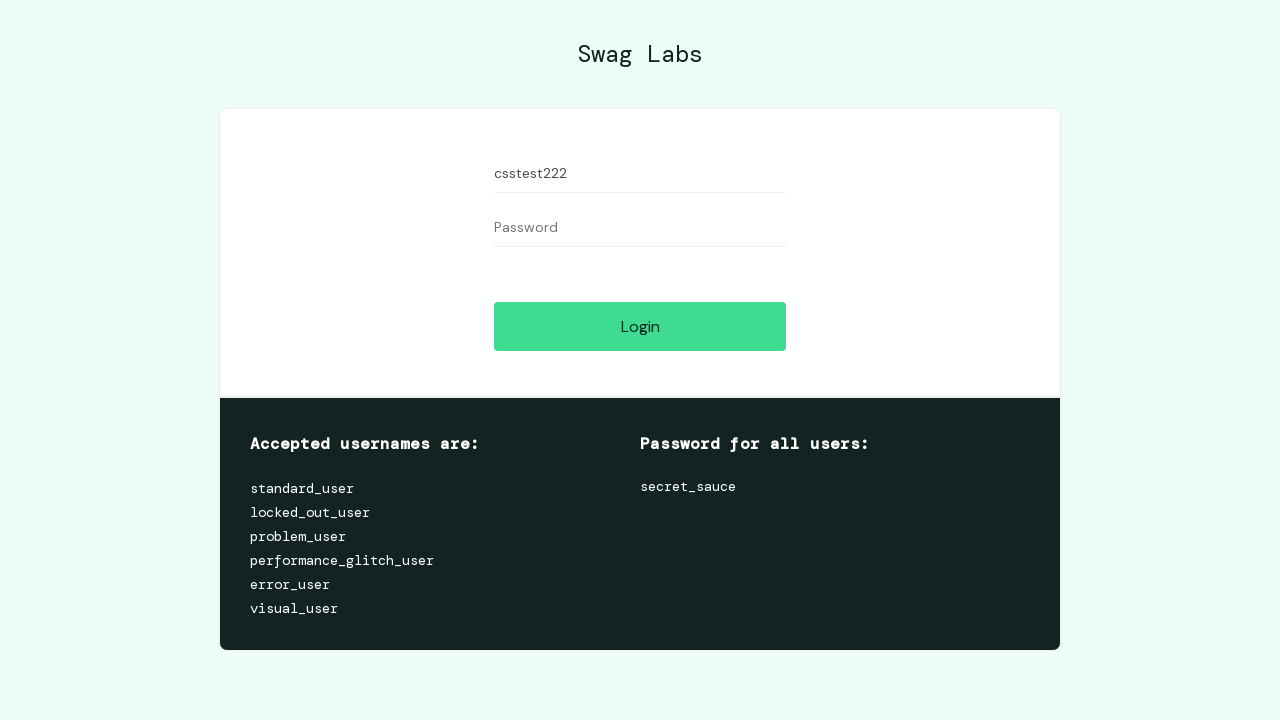